Tests dynamic origin/destination dropdowns and round trip radio button selection

Starting URL: https://rahulshettyacademy.com/dropdownsPractise/

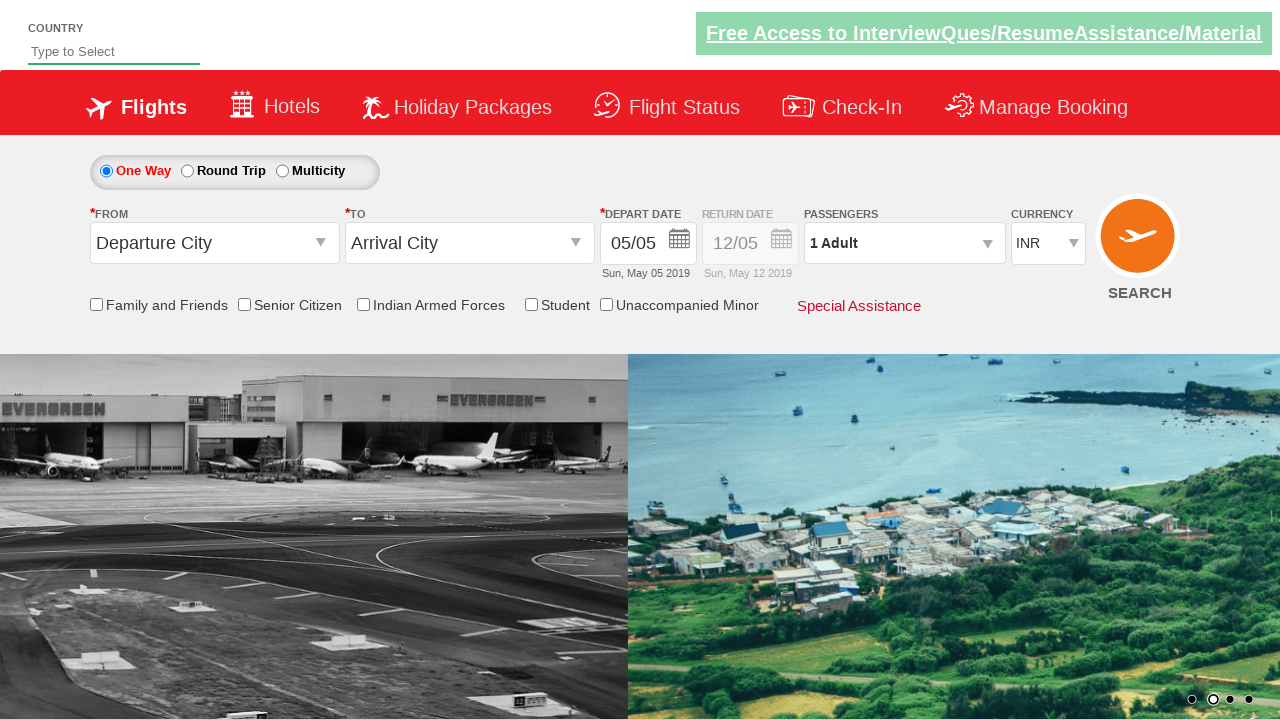

Clicked origin station dropdown at (214, 243) on #ctl00_mainContent_ddl_originStation1_CTXT
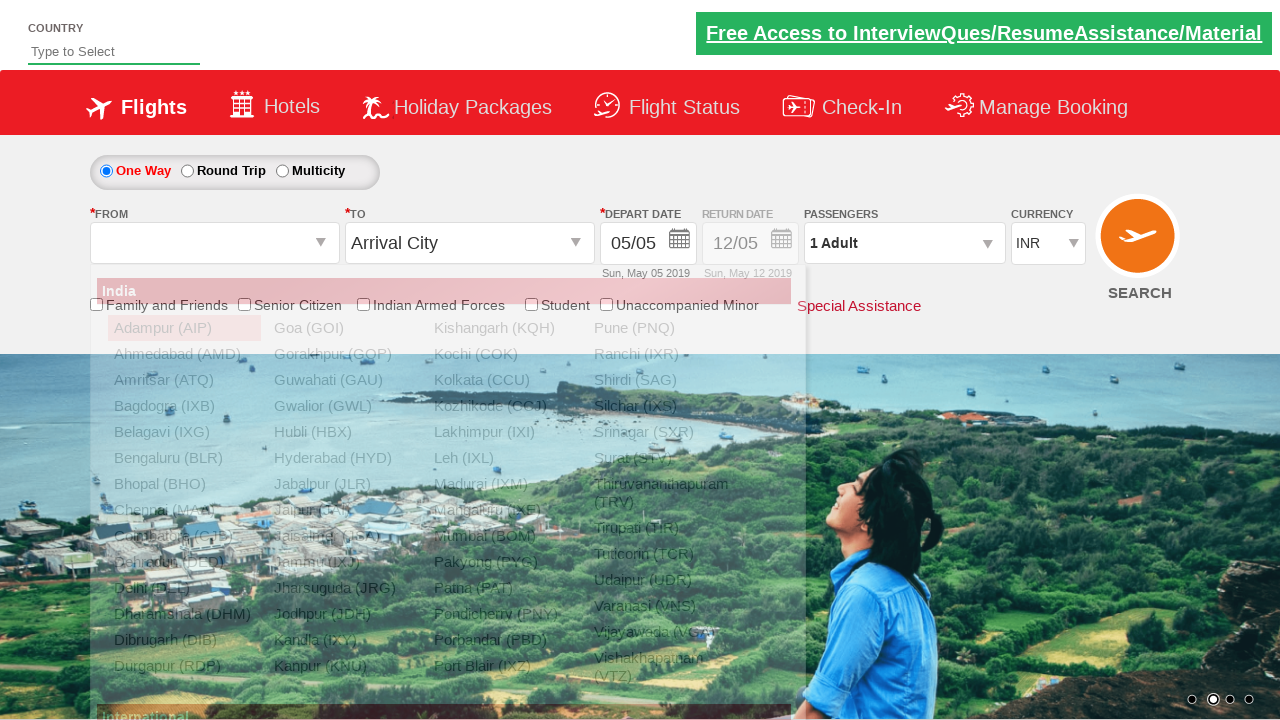

Selected AMD (Ahmedabad) as origin station at (184, 354) on xpath=//a[@value='AMD']
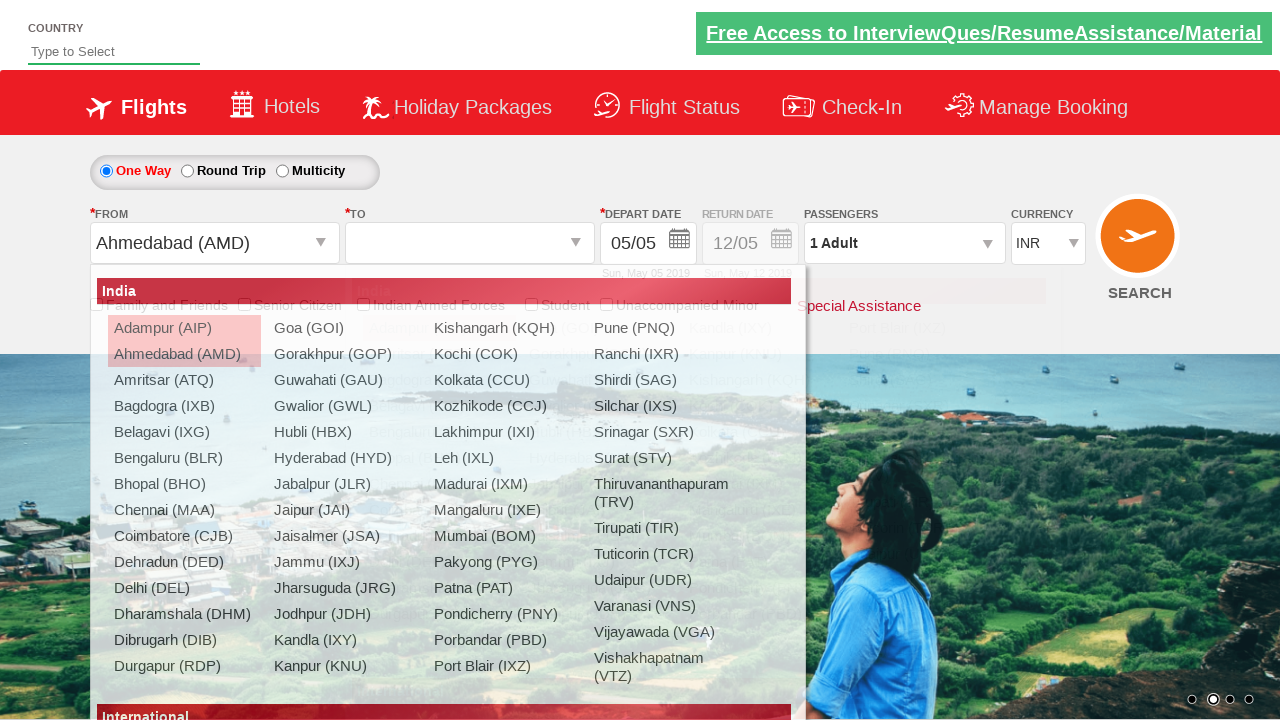

Waited for destination dropdown to appear
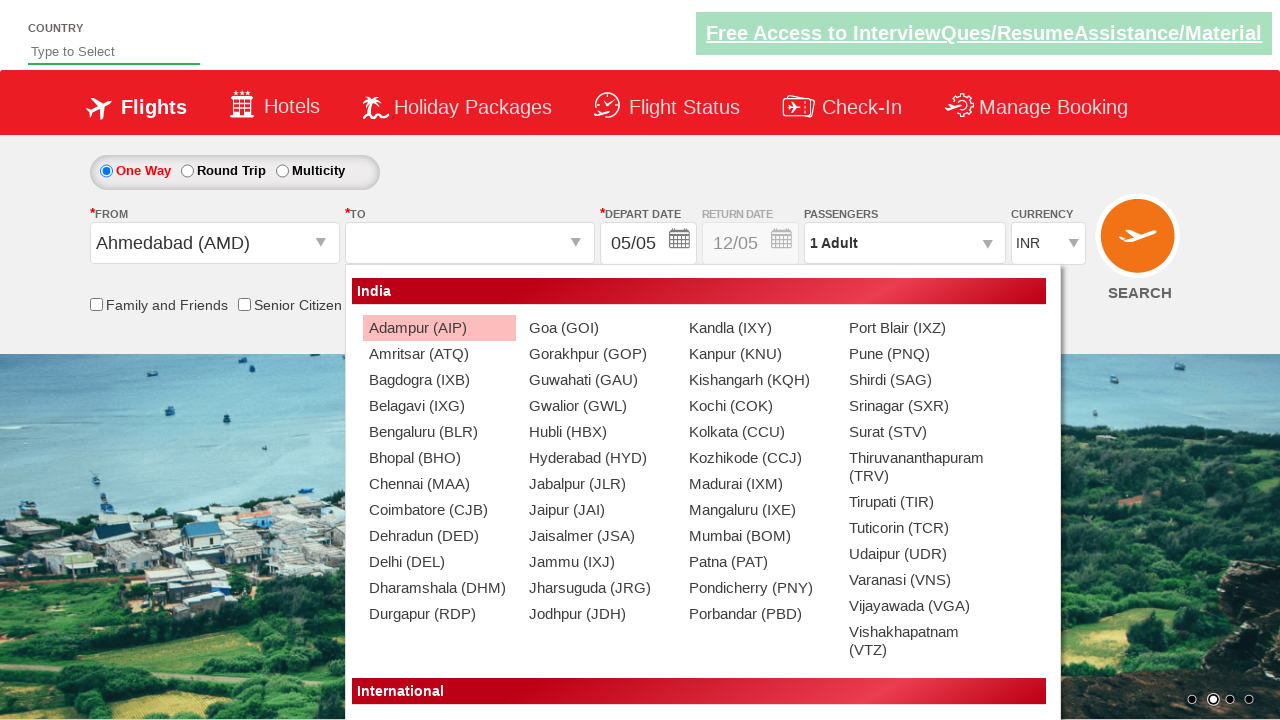

Selected BLR (Bangalore) as destination station at (439, 432) on xpath=//div[@id='glsctl00_mainContent_ddl_destinationStation1_CTNR']//a[@value='
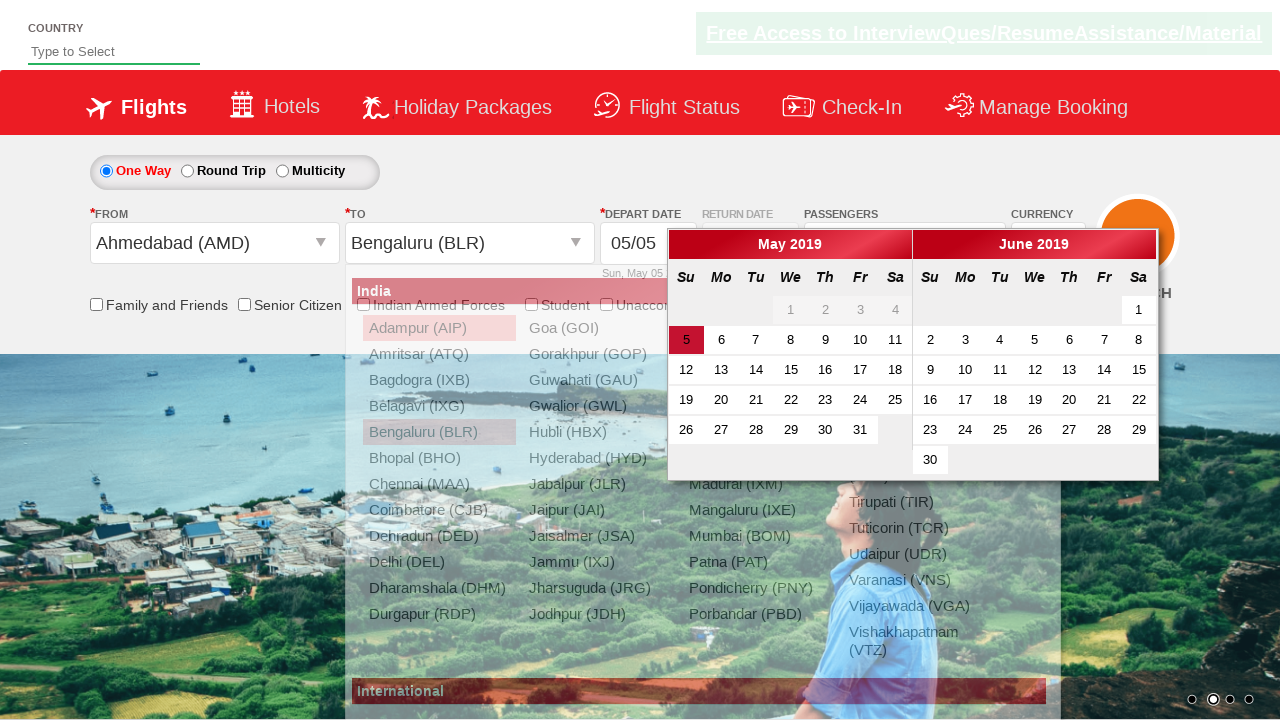

Selected round trip radio button at (187, 171) on #ctl00_mainContent_rbtnl_Trip_1
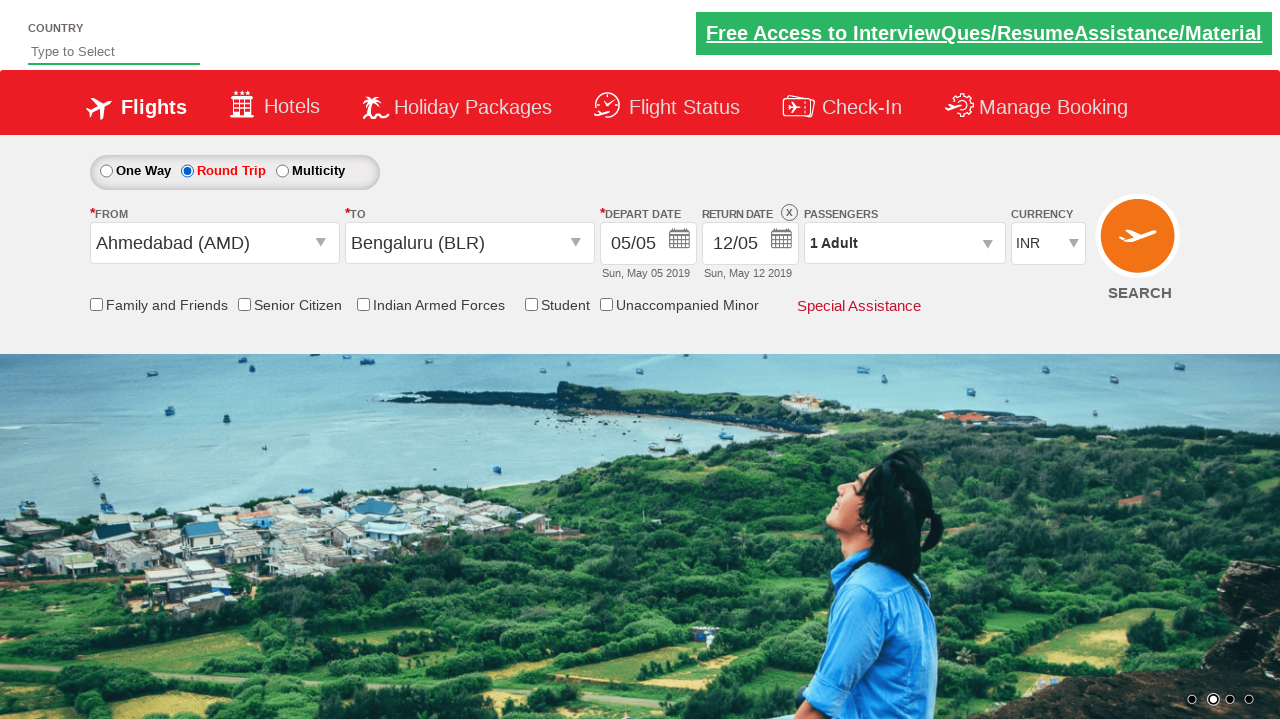

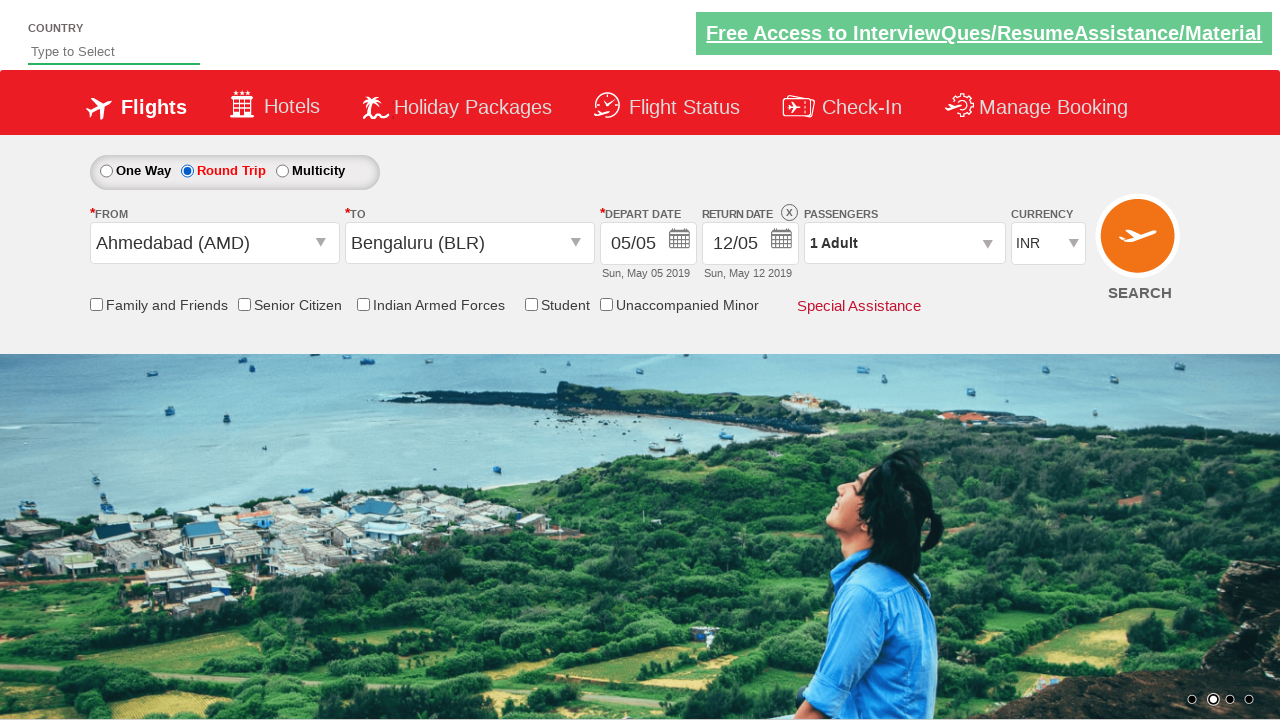